Tests dynamic content loading by clicking a start button, waiting for a loading bar to complete, and verifying that the "Hello World" finish text appears

Starting URL: http://the-internet.herokuapp.com/dynamic_loading/2

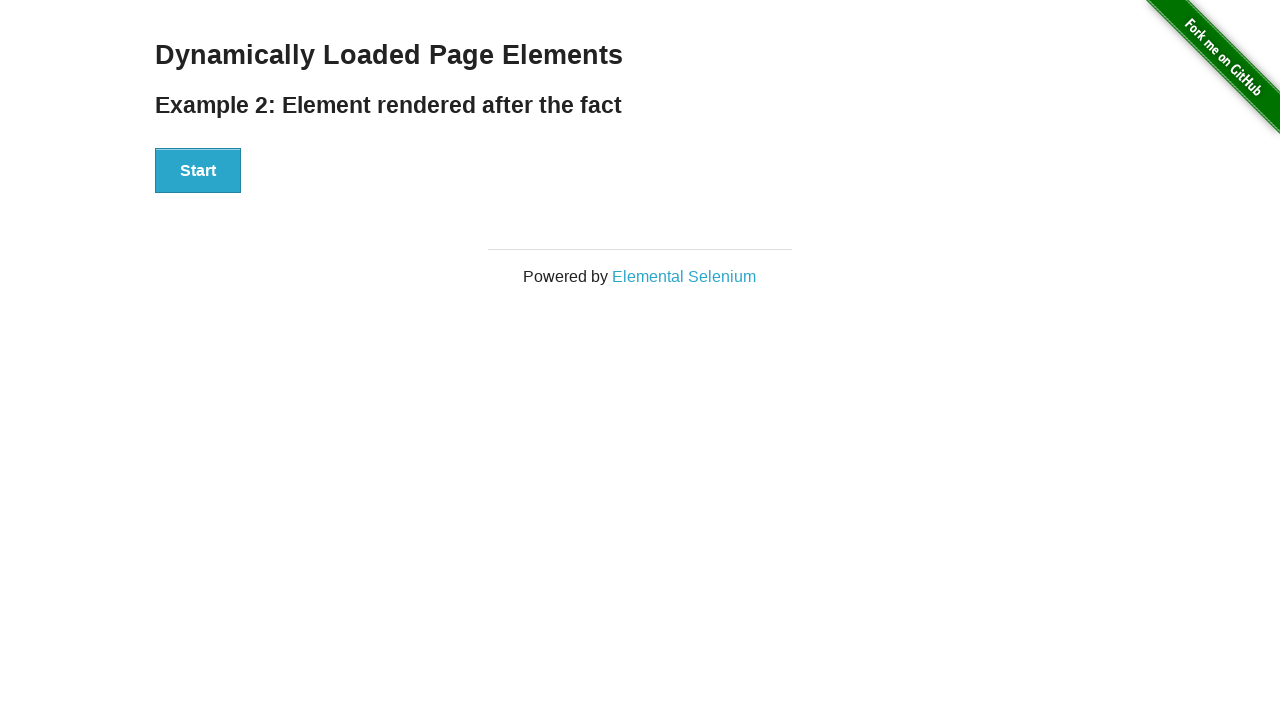

Clicked the start button to initiate dynamic content loading at (198, 171) on #start button
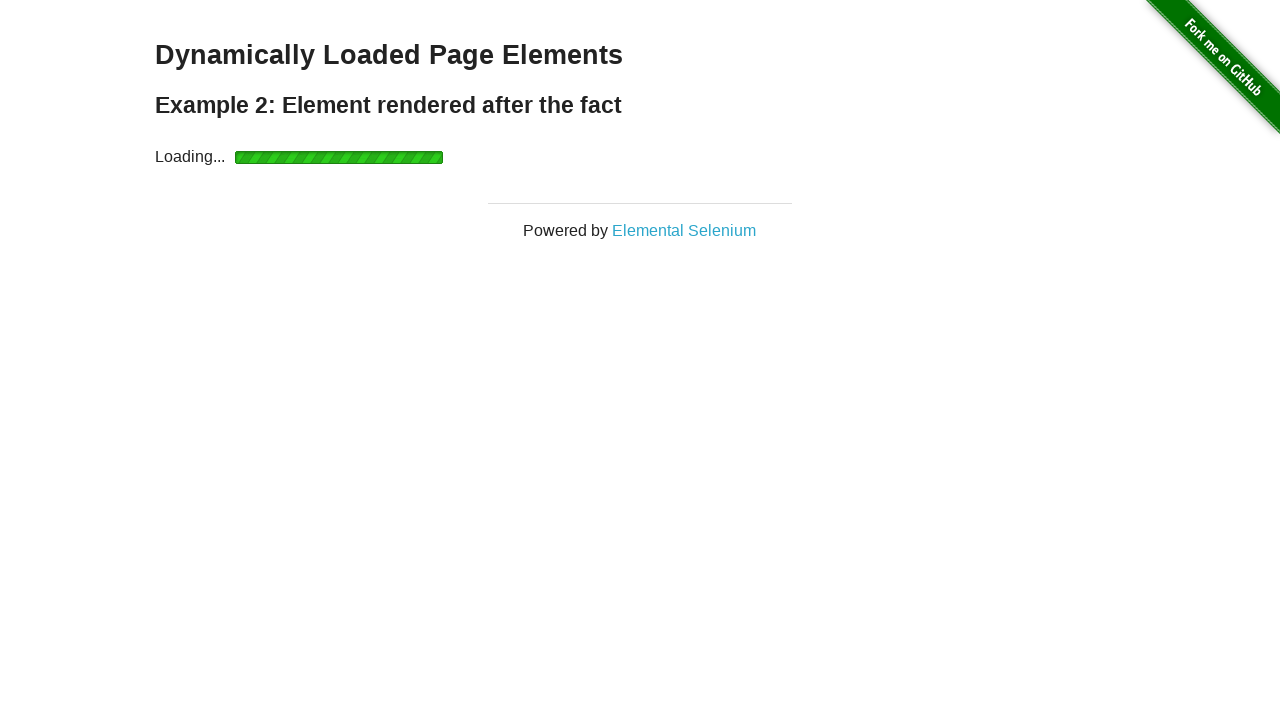

Waited for loading bar to complete and finish element to appear
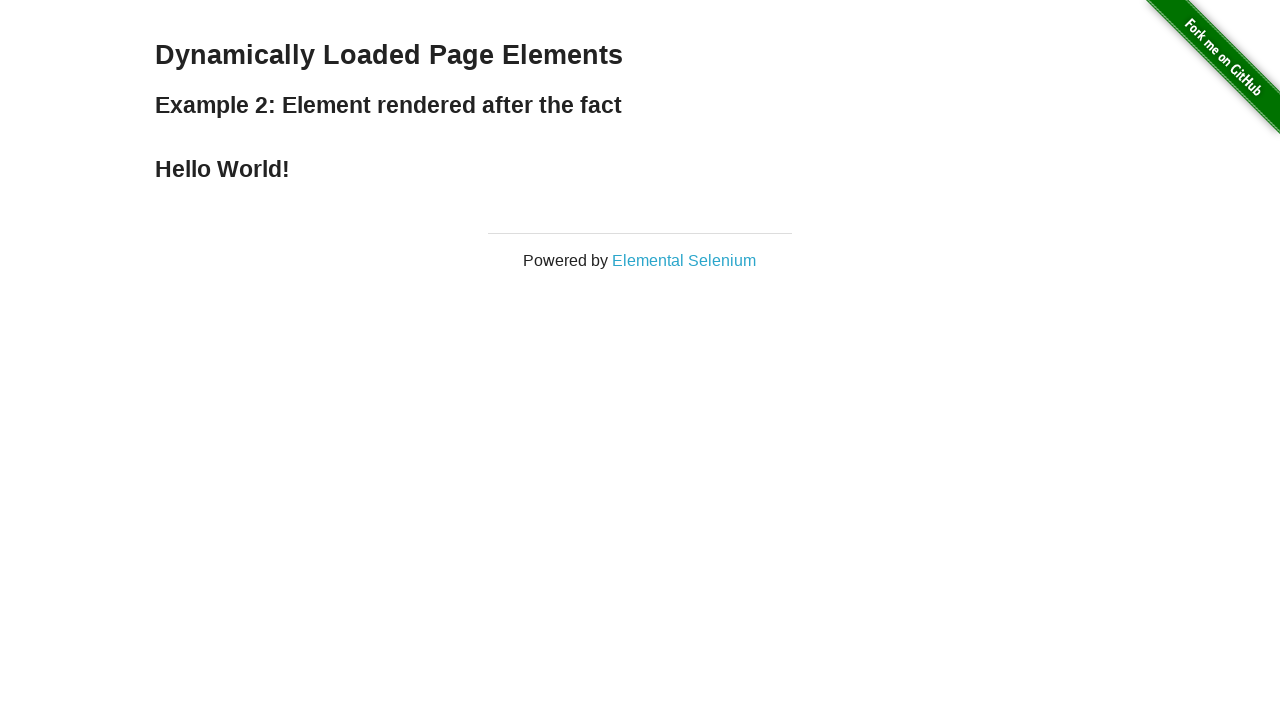

Verified that the 'Hello World' finish text is visible
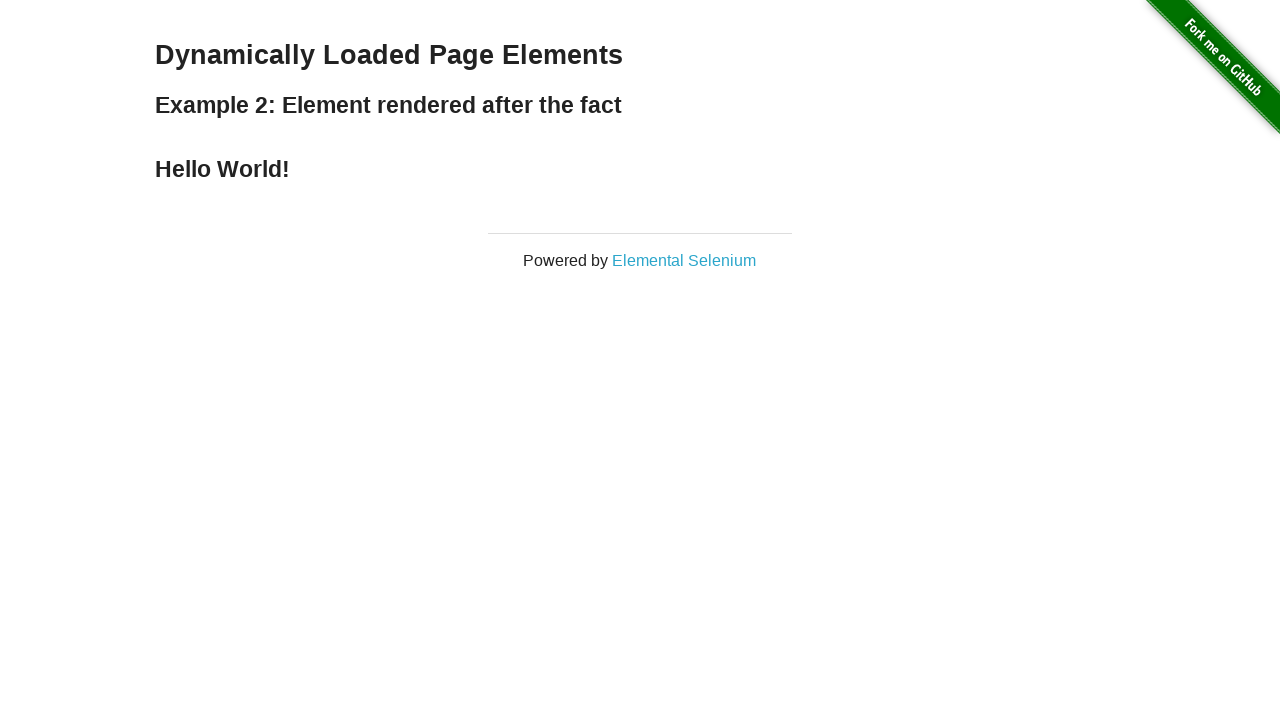

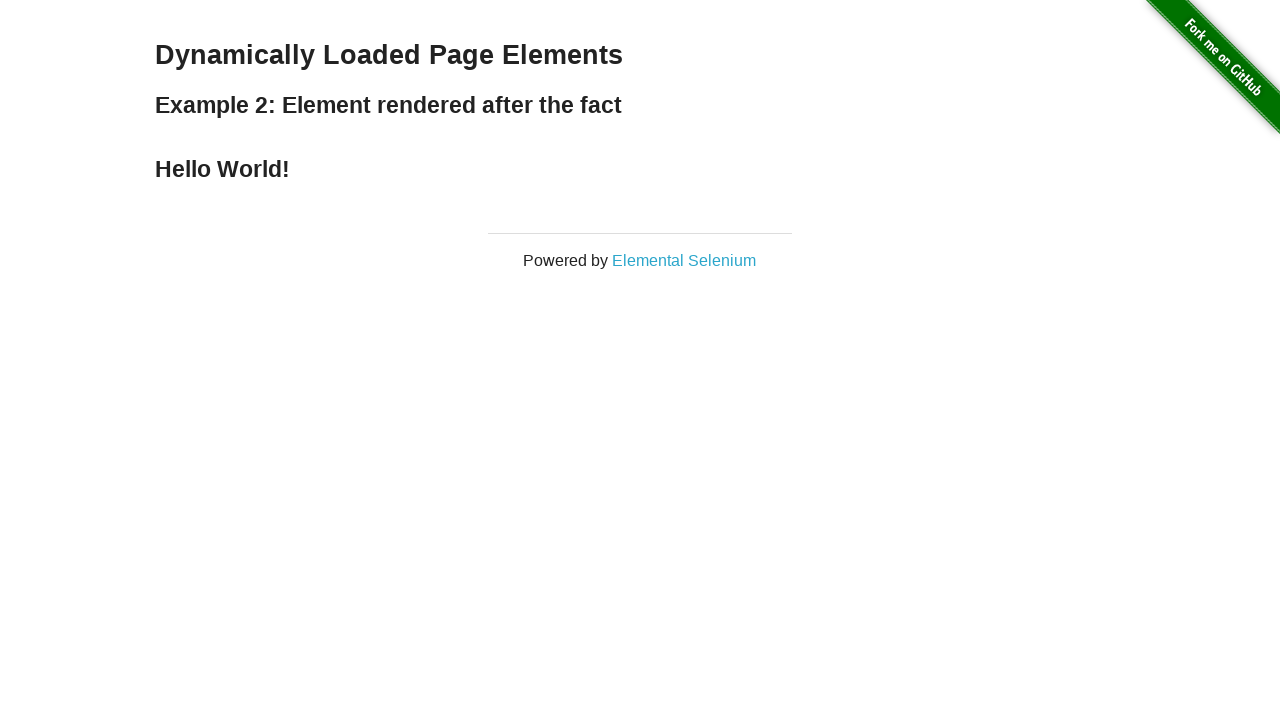